Tests modal dialog functionality by opening small and large modals and closing them

Starting URL: https://demoqa.com/

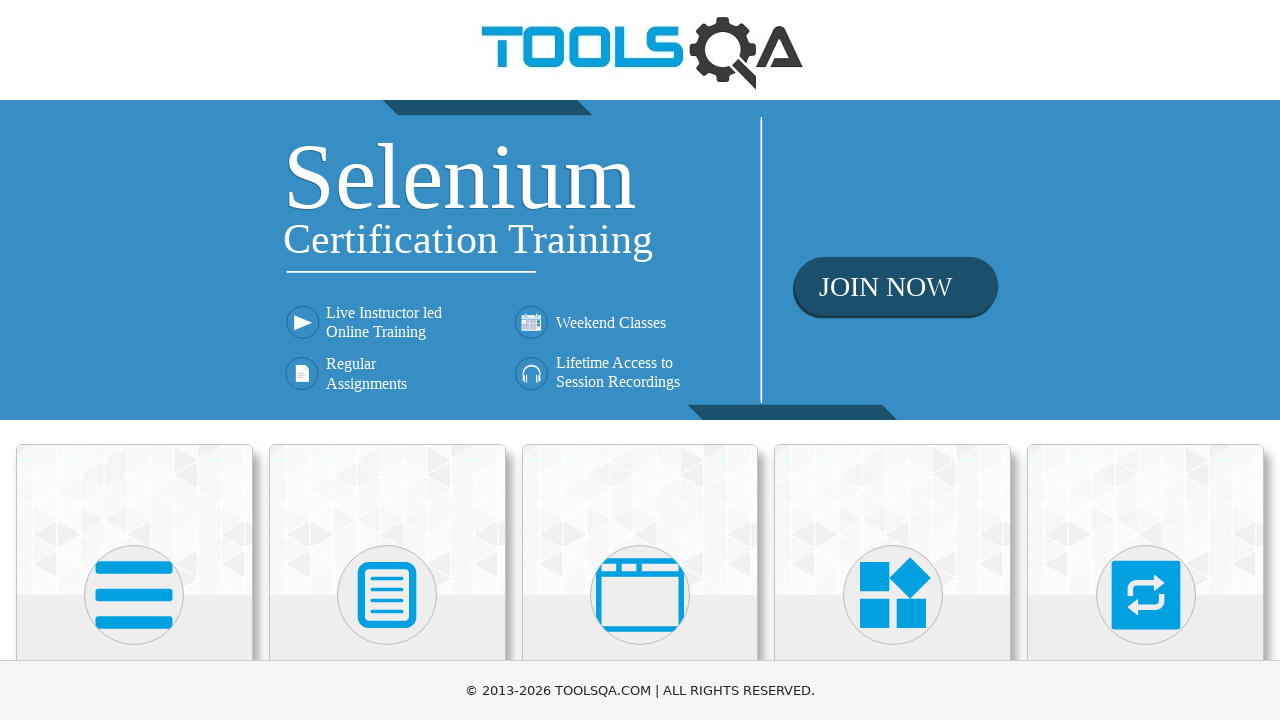

Clicked on 'Alerts, Frame & Windows' card at (640, 360) on text=Alerts, Frame & Windows
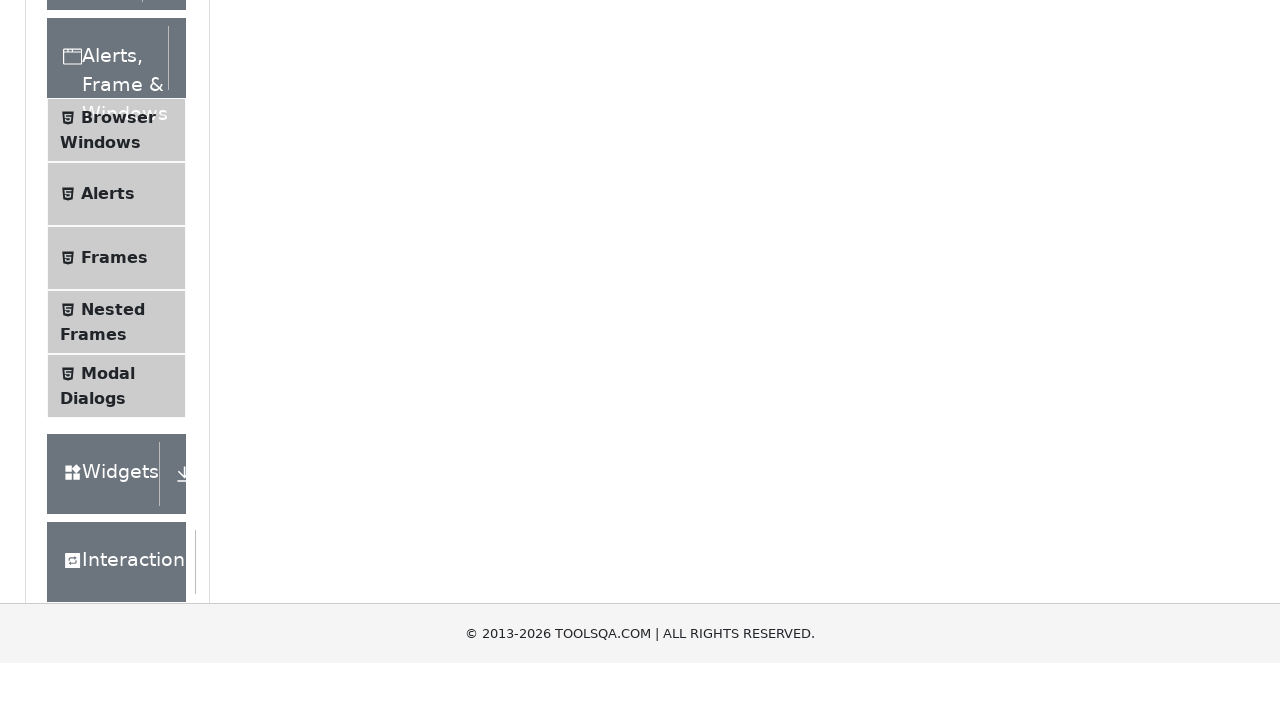

Clicked on 'Modal Dialogs' menu item at (108, 348) on text=Modal Dialogs
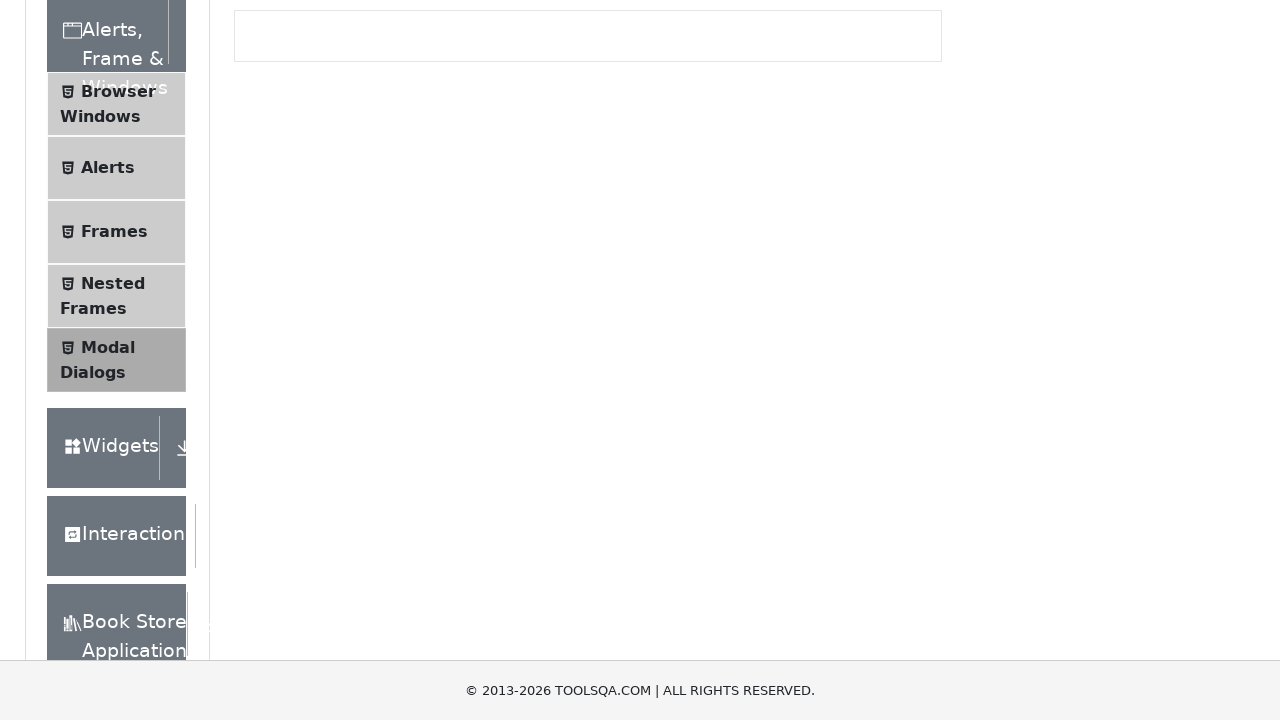

Clicked button to show small modal at (296, 274) on #showSmallModal
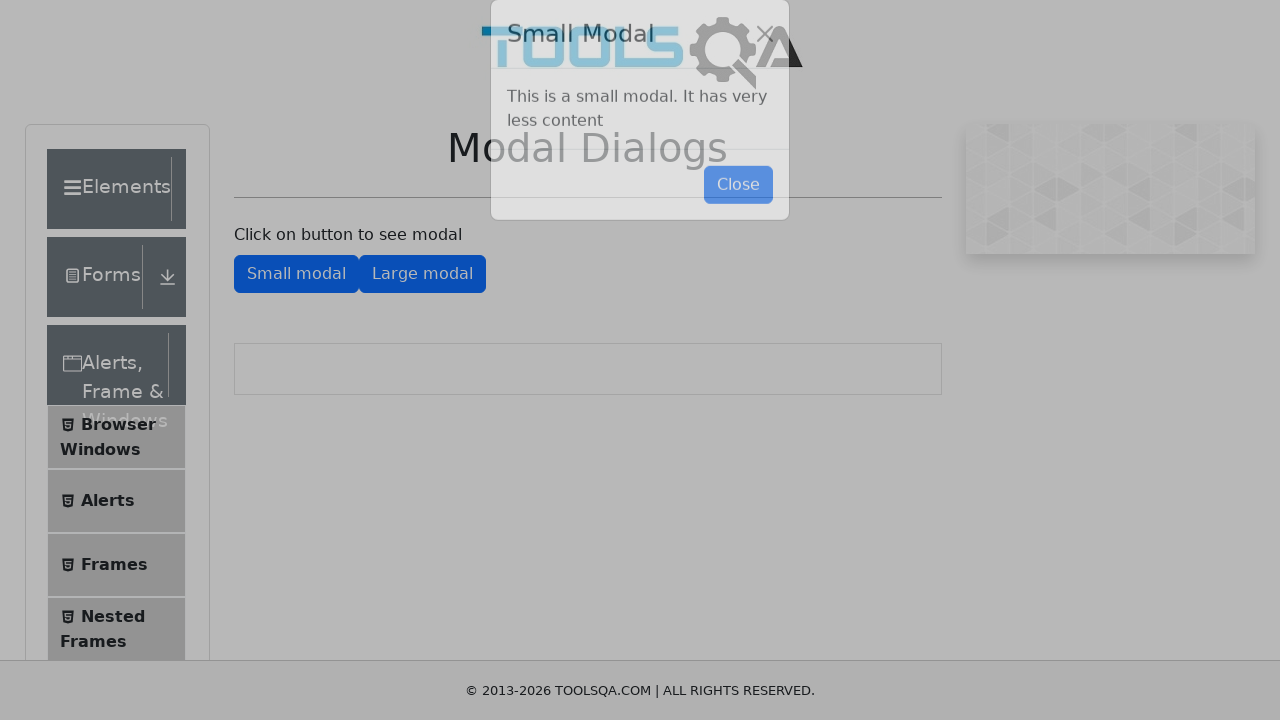

Small modal dialog loaded and displayed
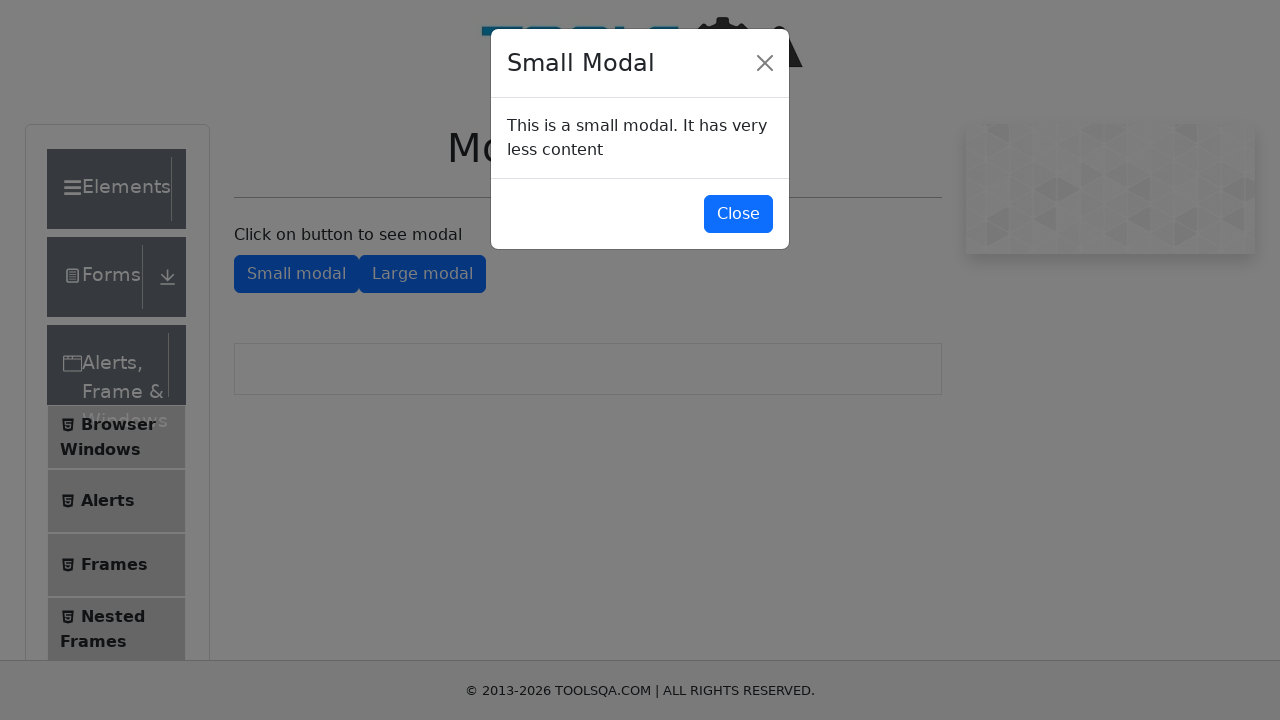

Clicked button to close small modal at (738, 214) on #closeSmallModal
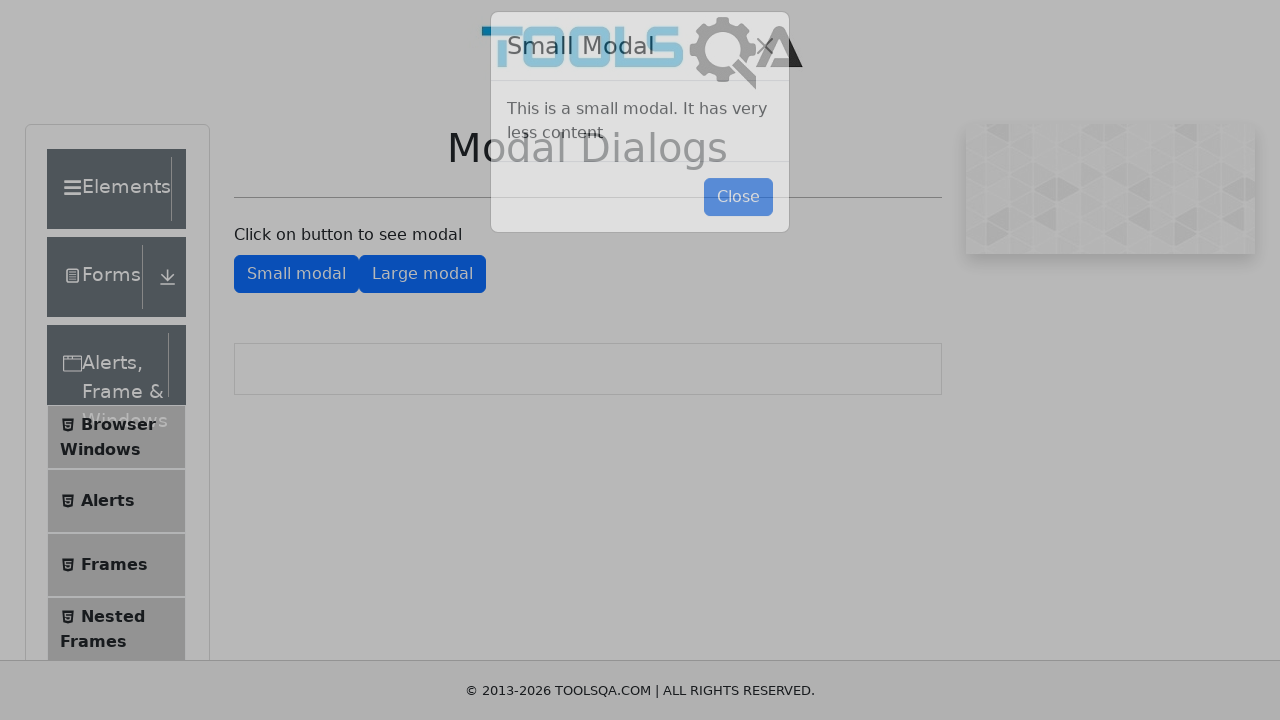

Clicked button to show large modal at (422, 274) on #showLargeModal
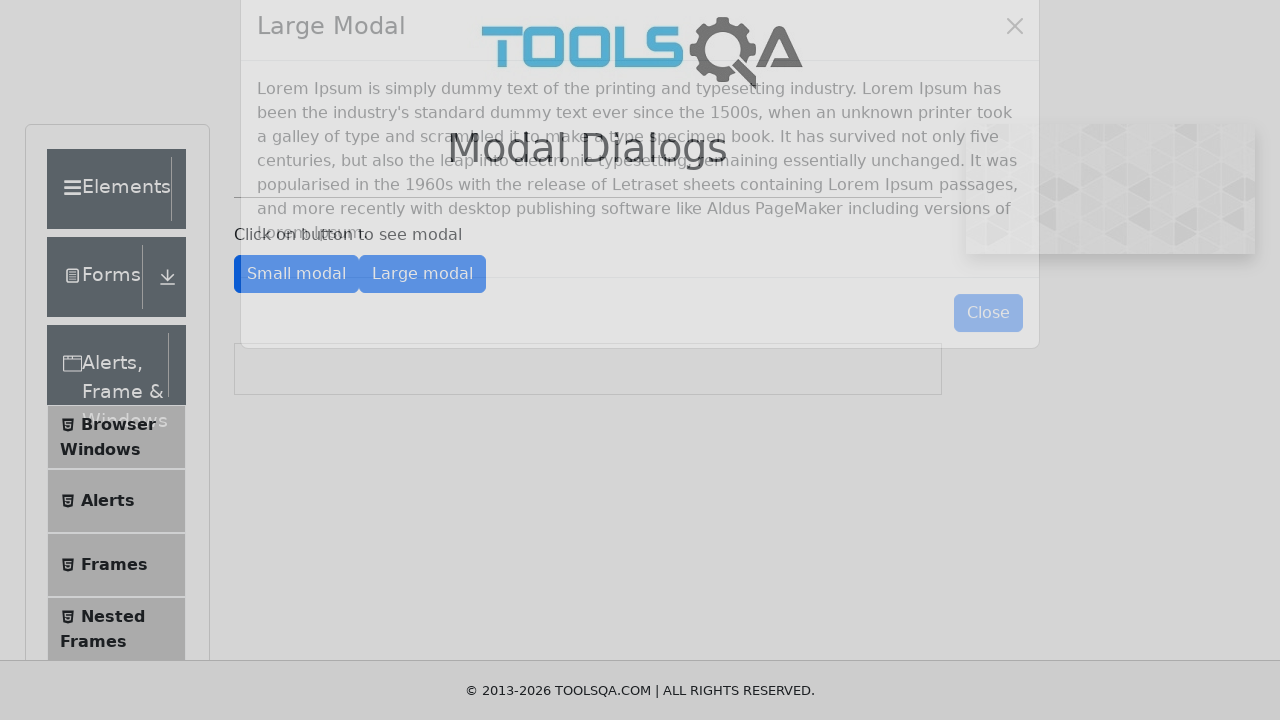

Large modal dialog loaded and displayed
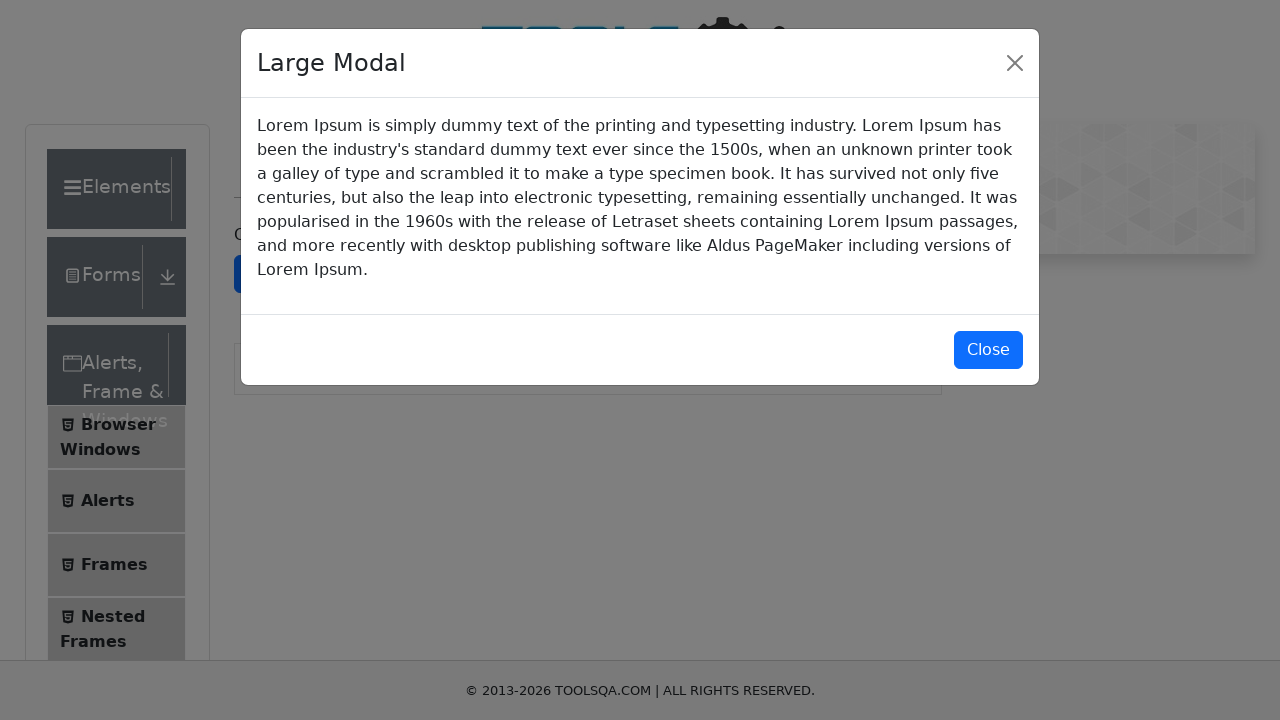

Clicked button to close large modal at (988, 350) on #closeLargeModal
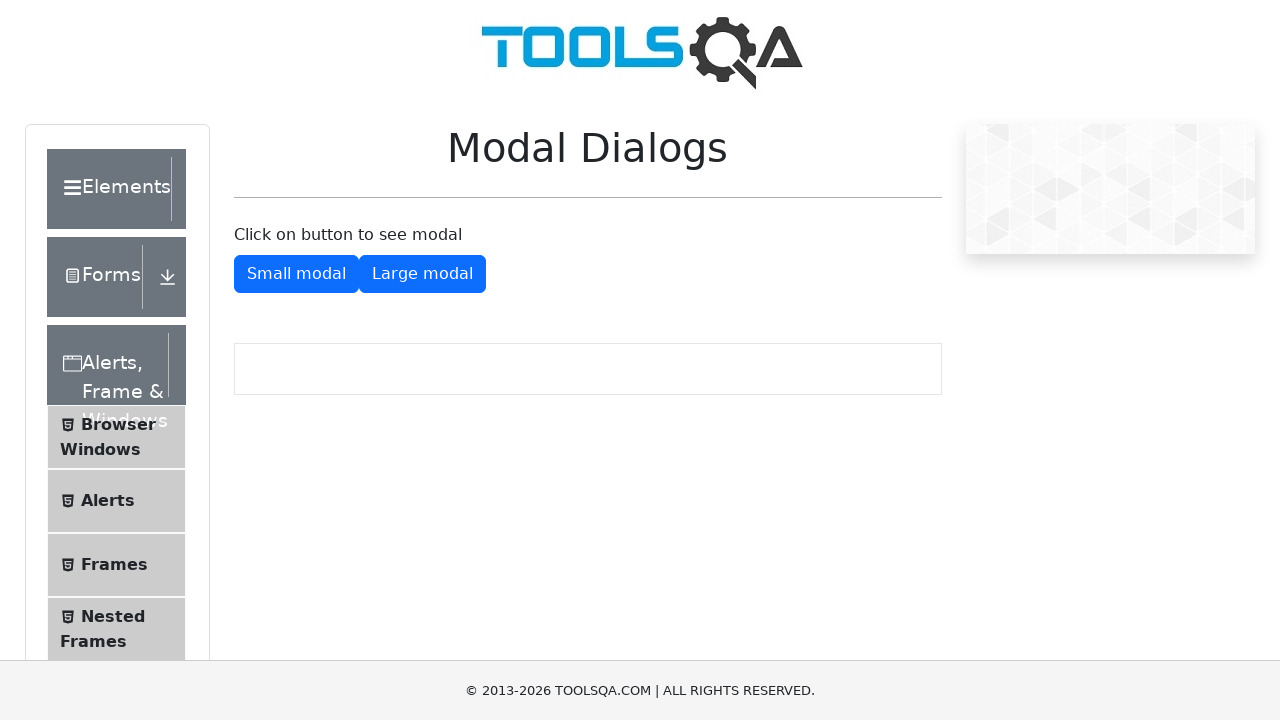

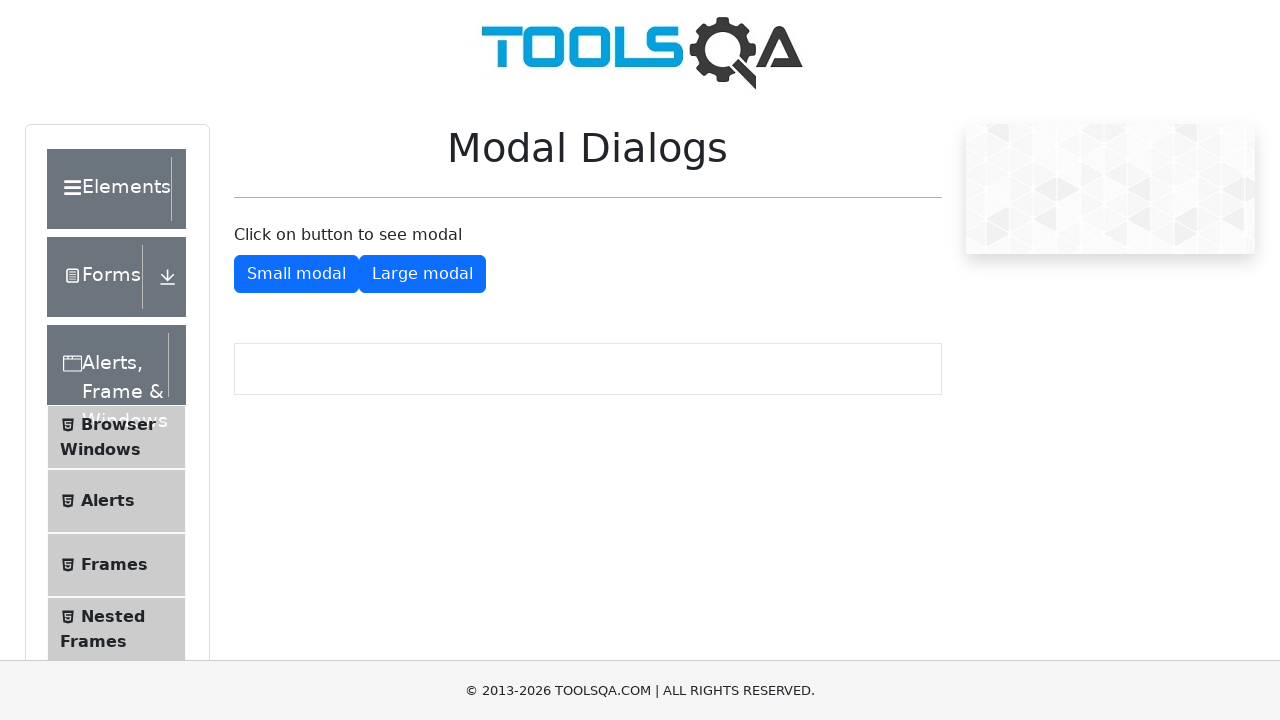